Tests mouse hover functionality by hovering over an element and performing a context click (right-click) on a "Reload" link, then clicking it

Starting URL: https://rahulshettyacademy.com/AutomationPractice/

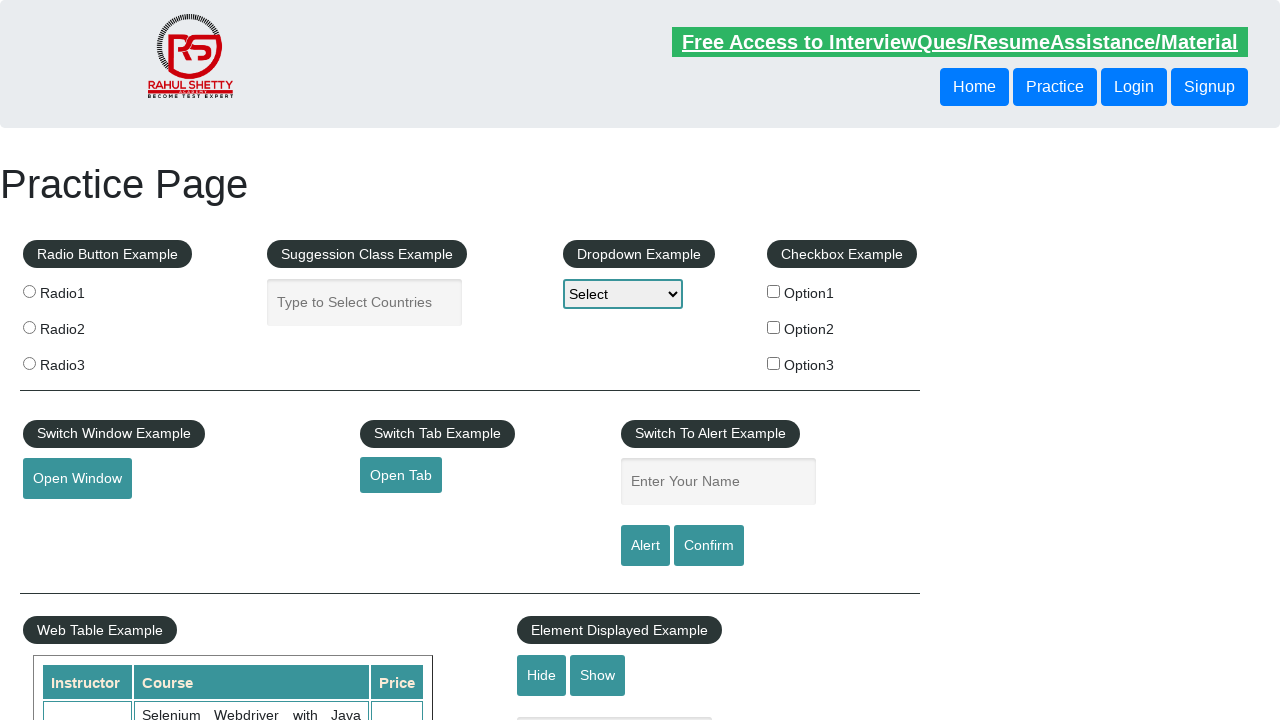

Navigated to https://rahulshettyacademy.com/AutomationPractice/
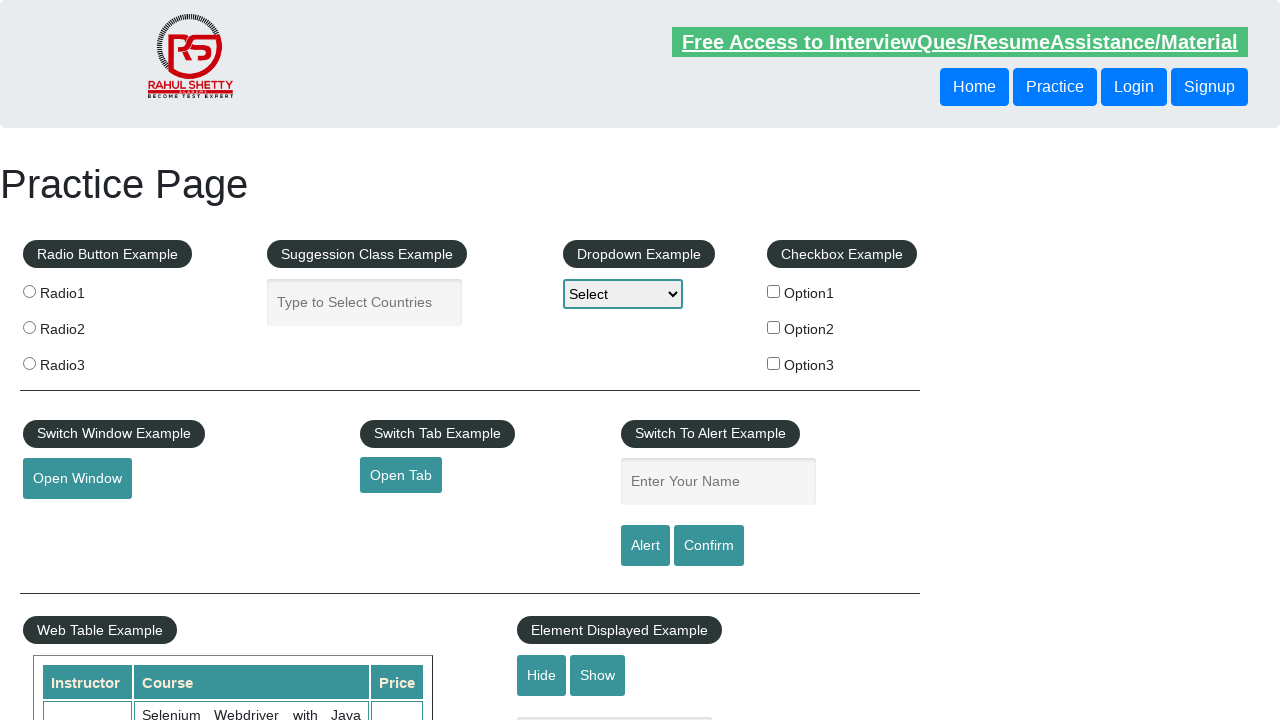

Hovered over the mouse hover element at (83, 361) on #mousehover
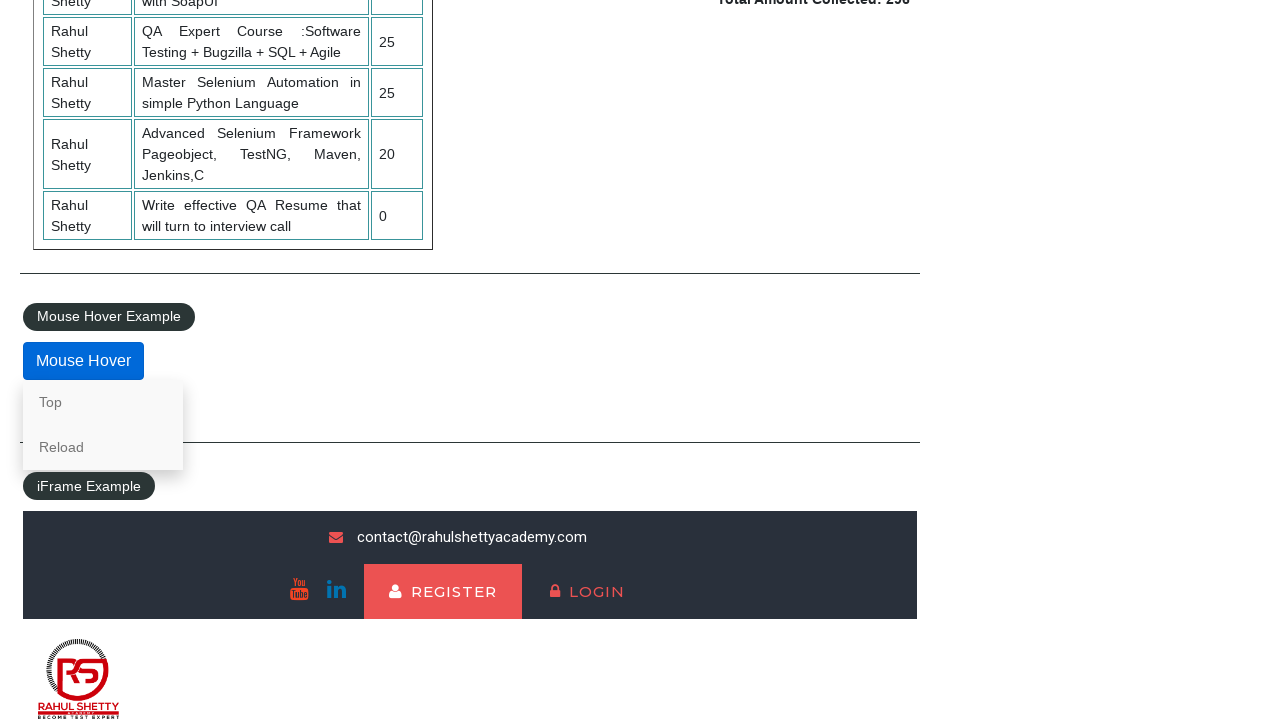

Right-clicked (context click) on the Reload link at (103, 447) on text=Reload
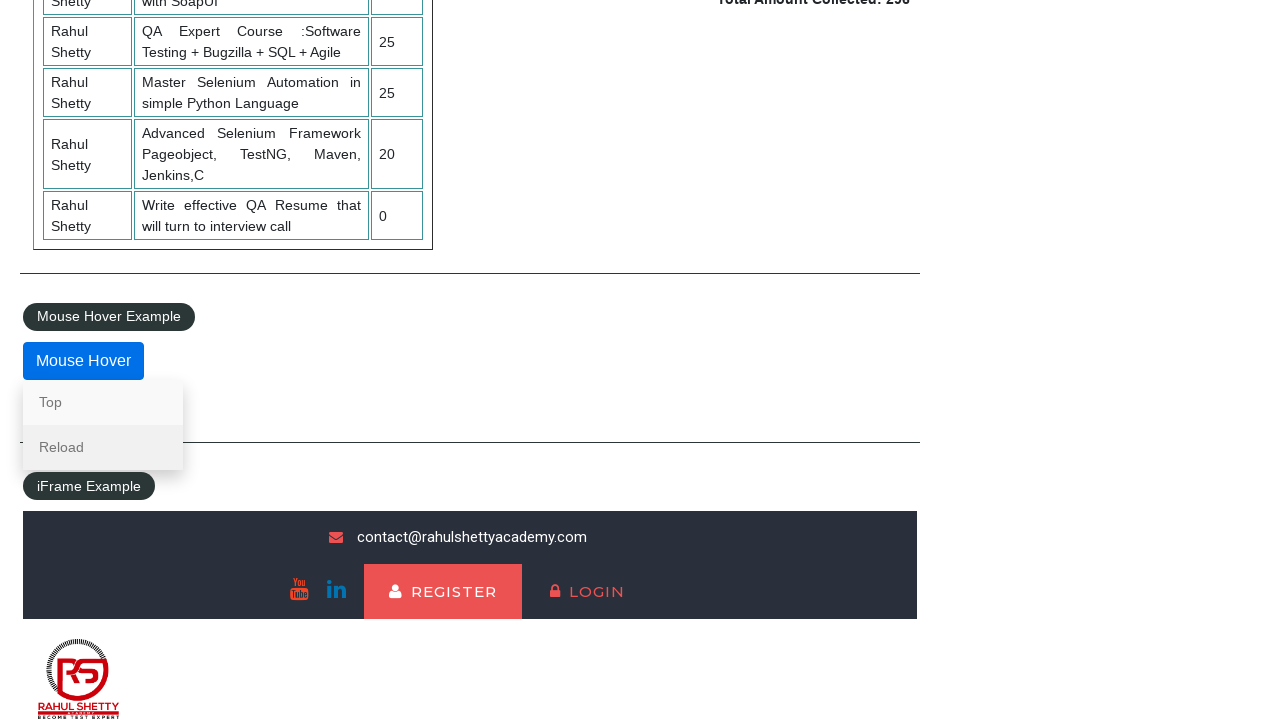

Clicked on the Reload link at (103, 447) on text=Reload
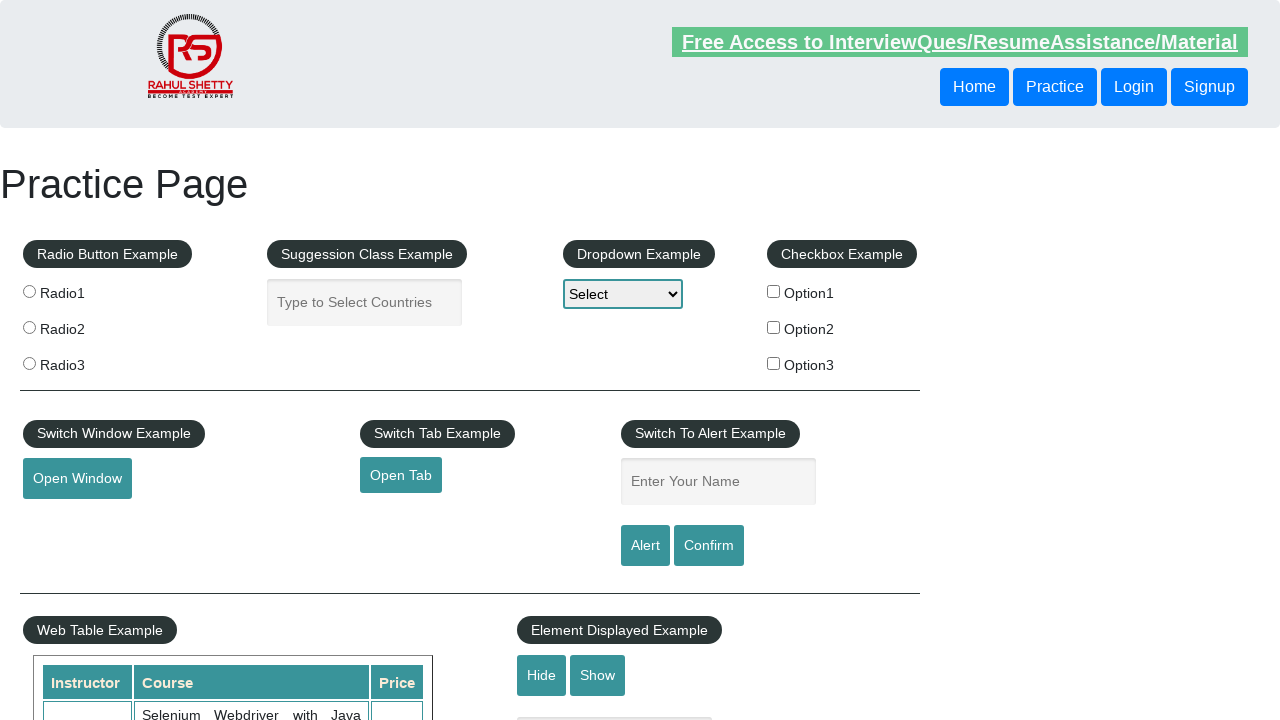

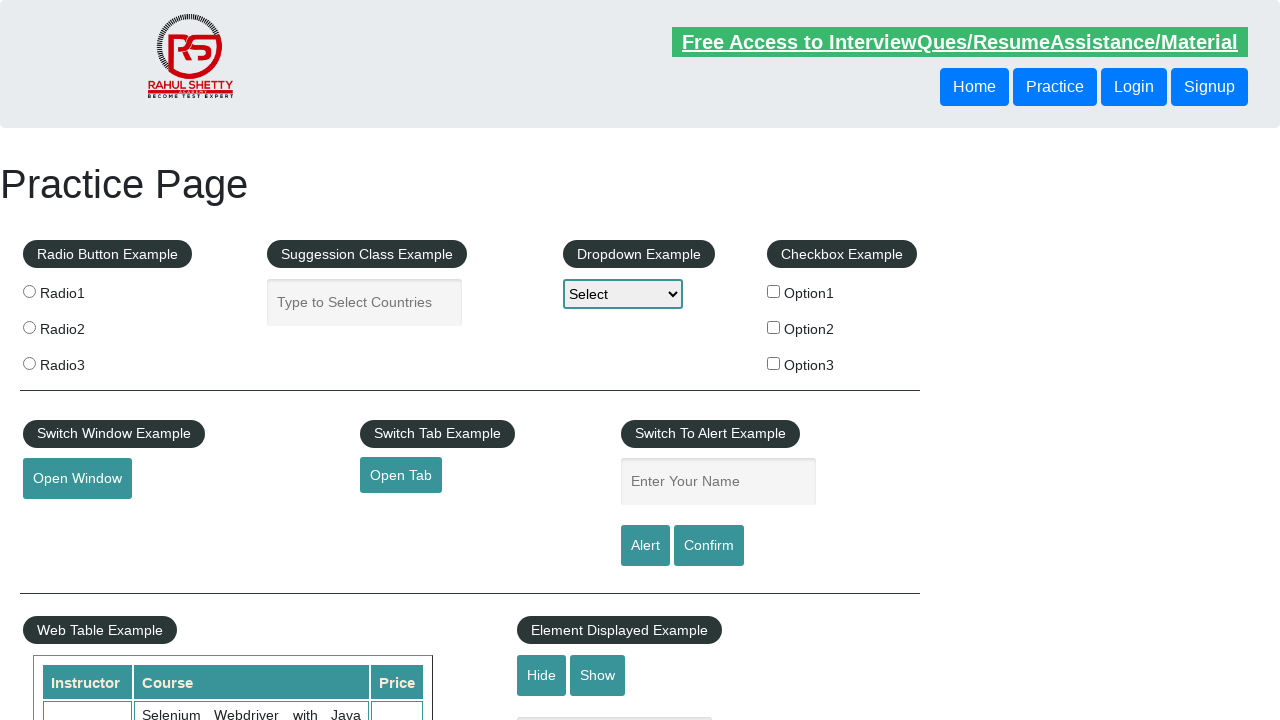